Tests drag and drop functionality by dragging an element to a drop zone

Starting URL: https://demoqa.com/droppable

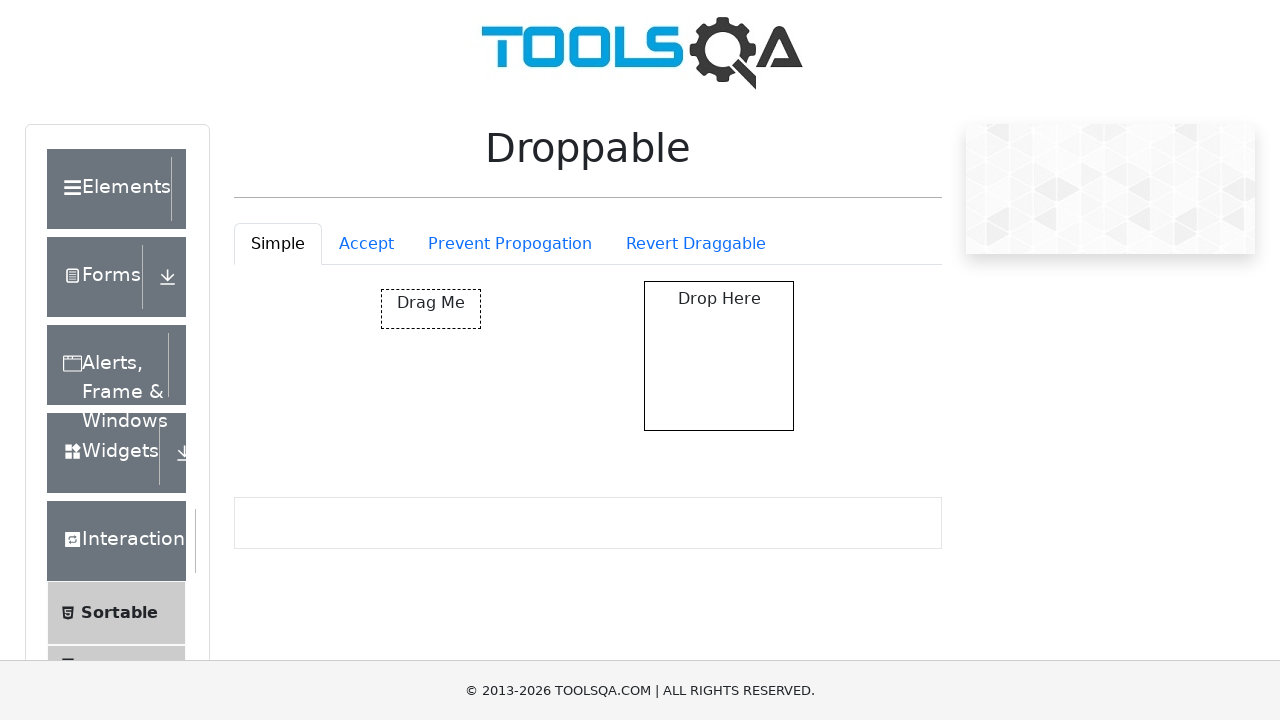

Navigated to droppable test page
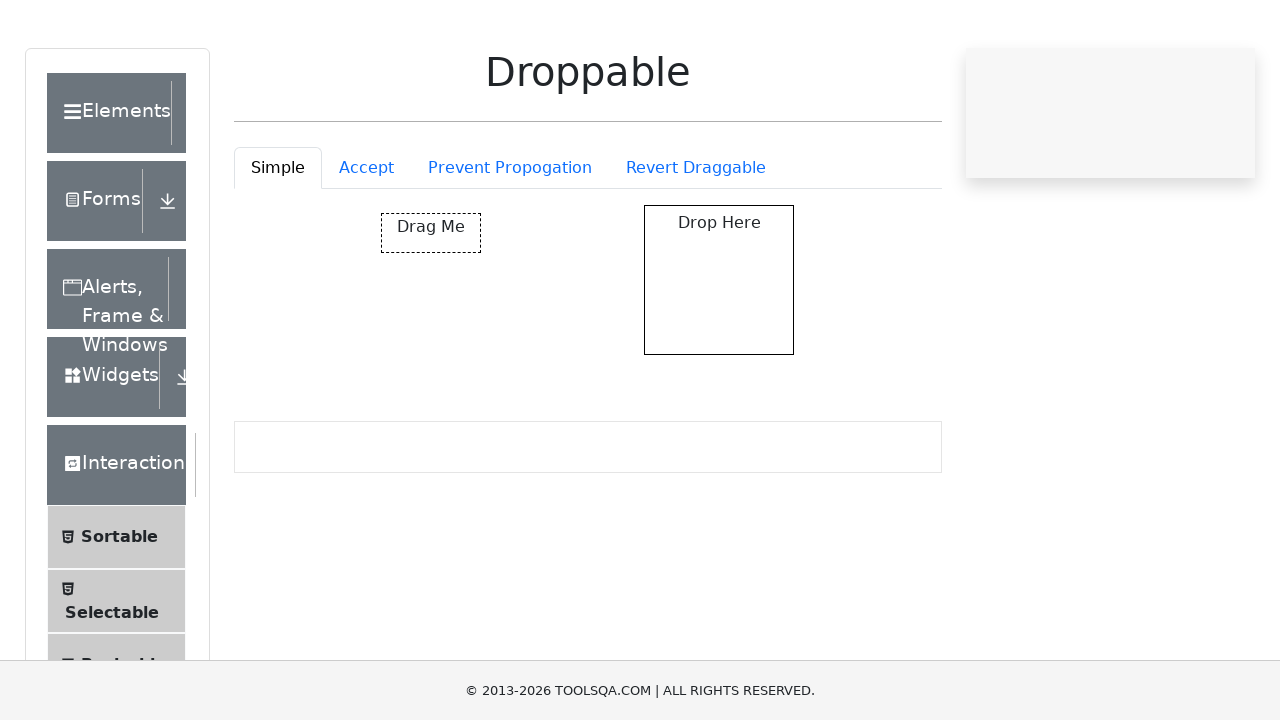

Dragged 'Drag me' element to 'Drop here' drop zone at (719, 299)
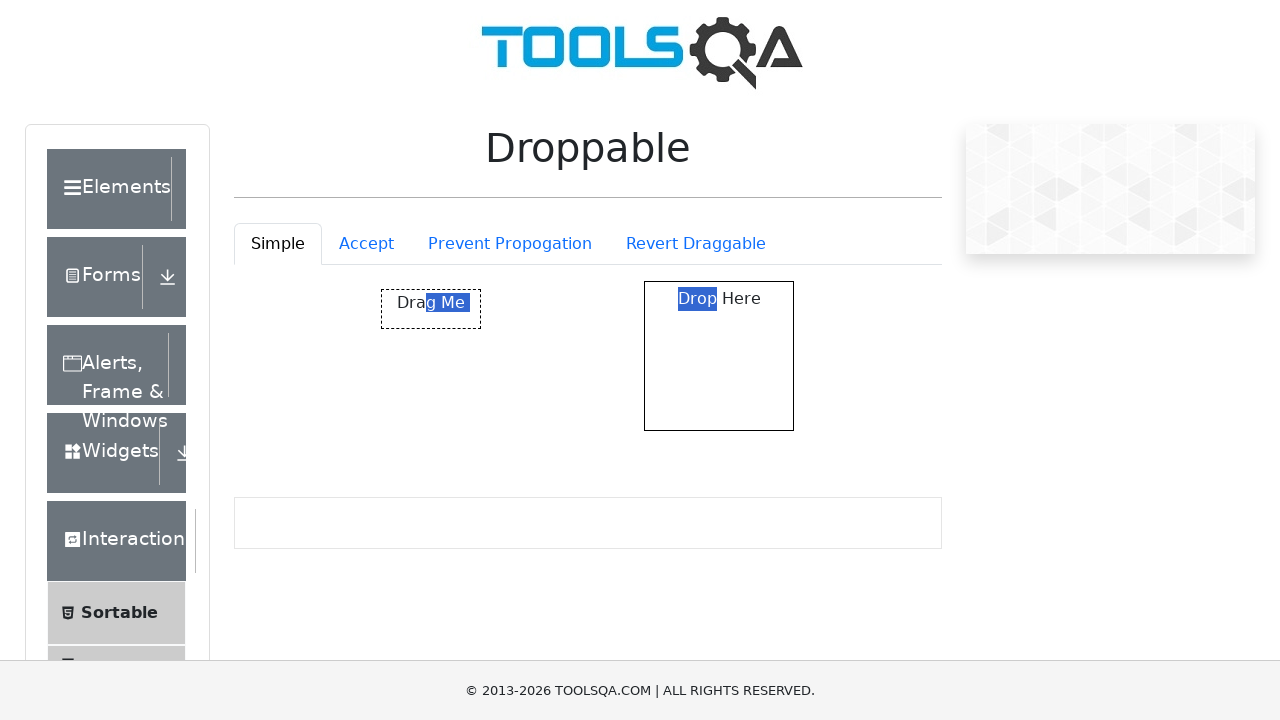

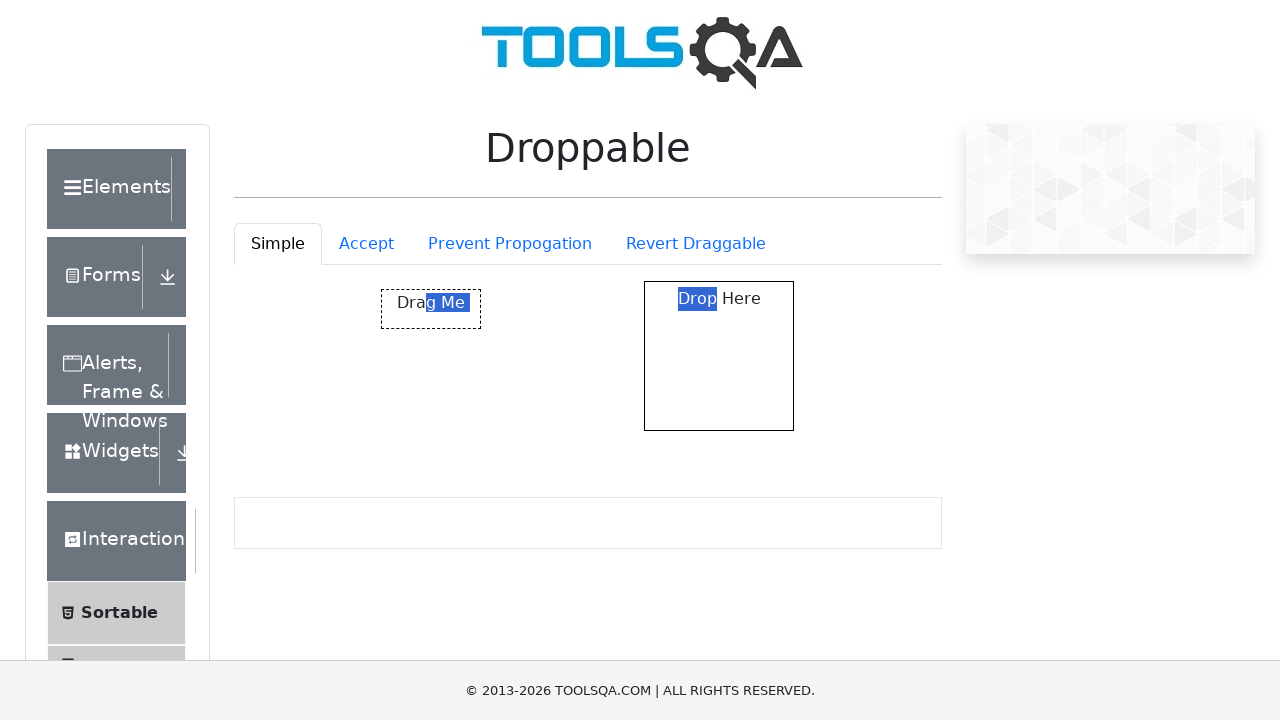